Tests dropdown handling functionality by selecting options from single and multi-select dropdowns using different selection methods

Starting URL: https://www.hyrtutorials.com/p/html-dropdown-elements-practice.html

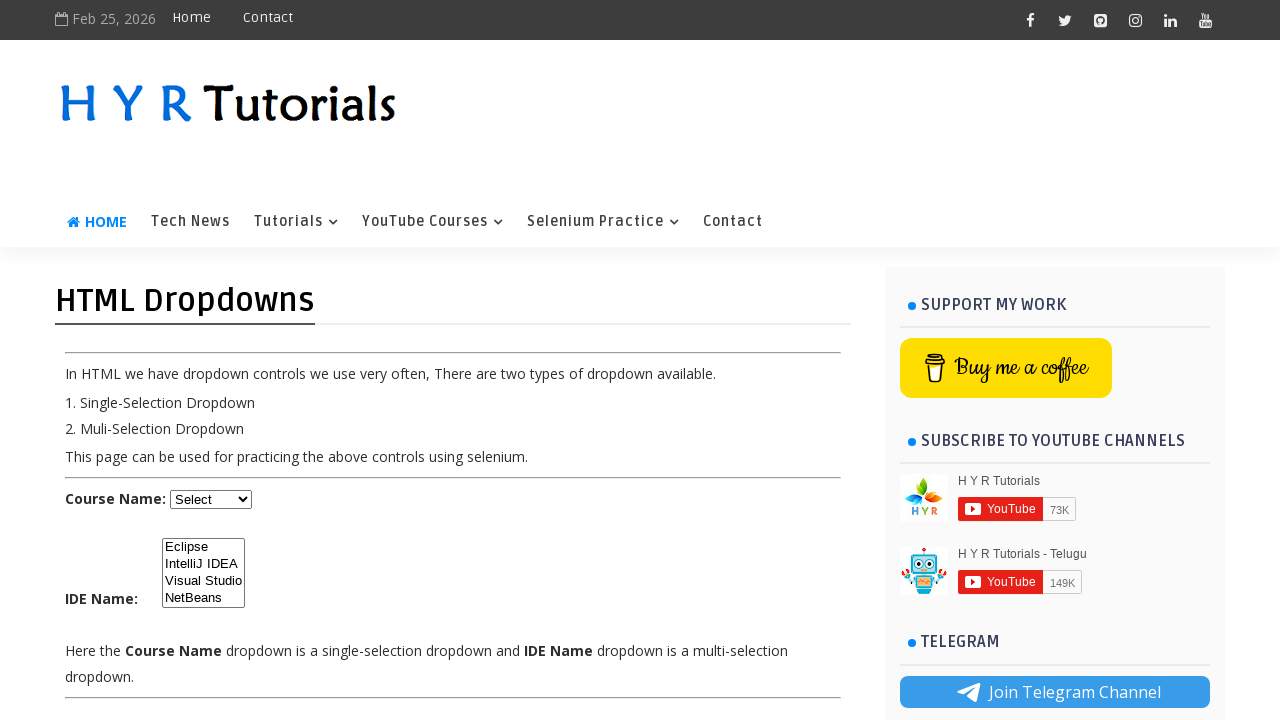

Located single-select course dropdown
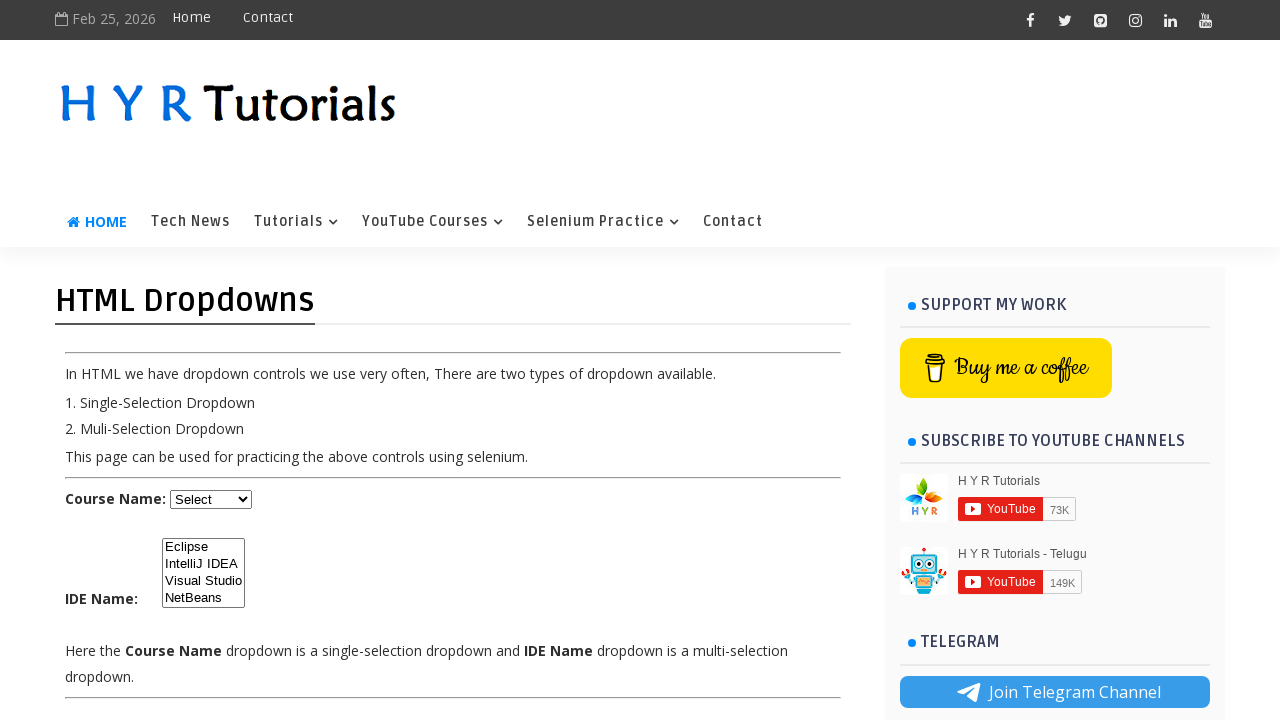

Selected 'Java' from course dropdown by visible text on #course
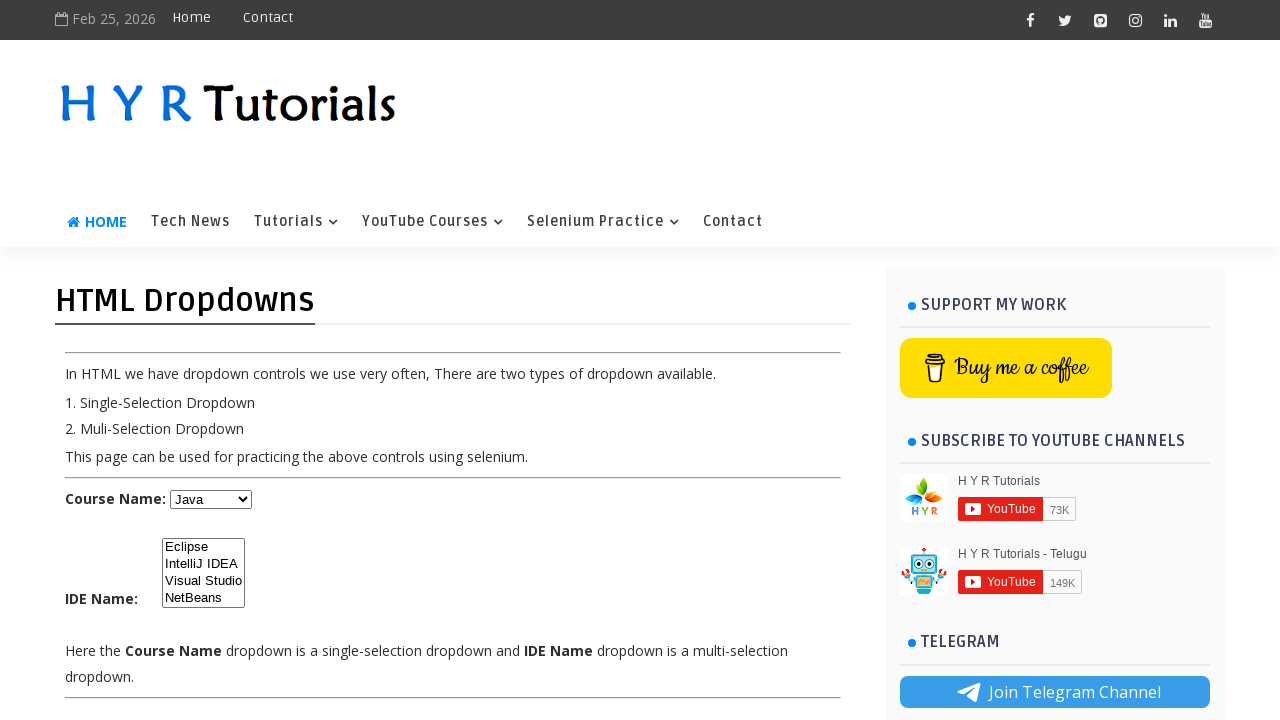

Selected first option from course dropdown by index on #course
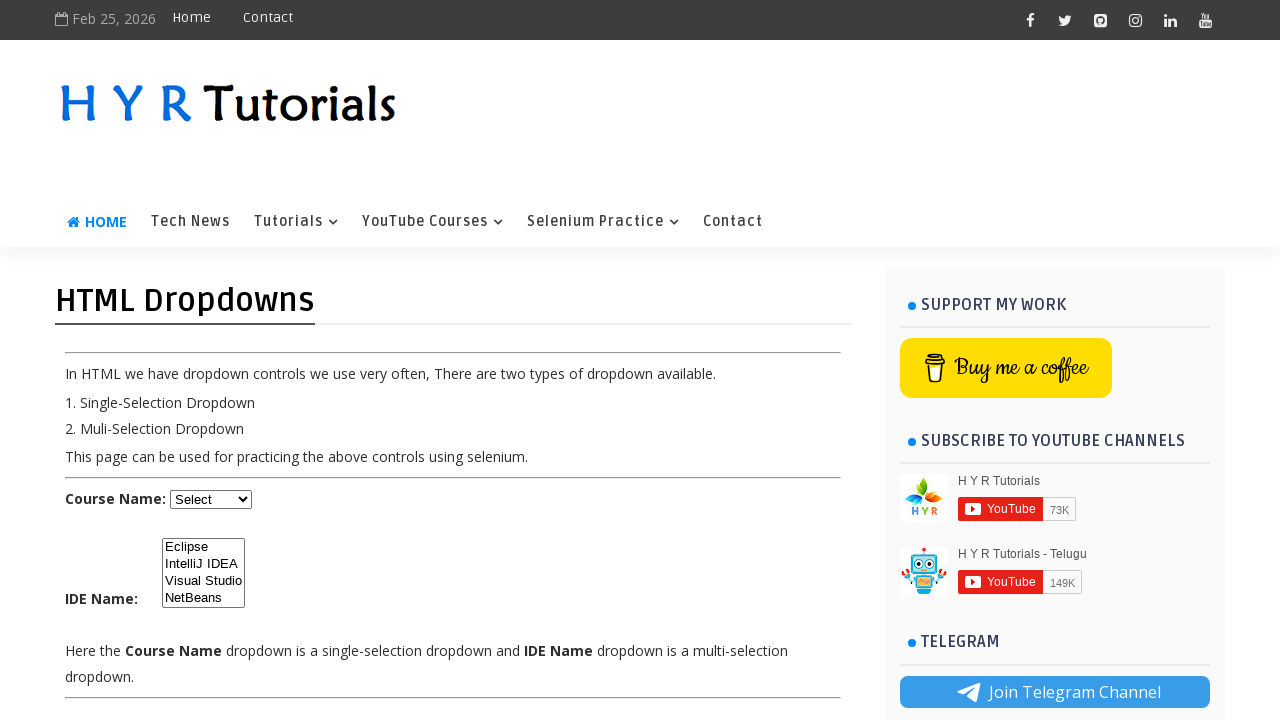

Located multi-select IDE dropdown
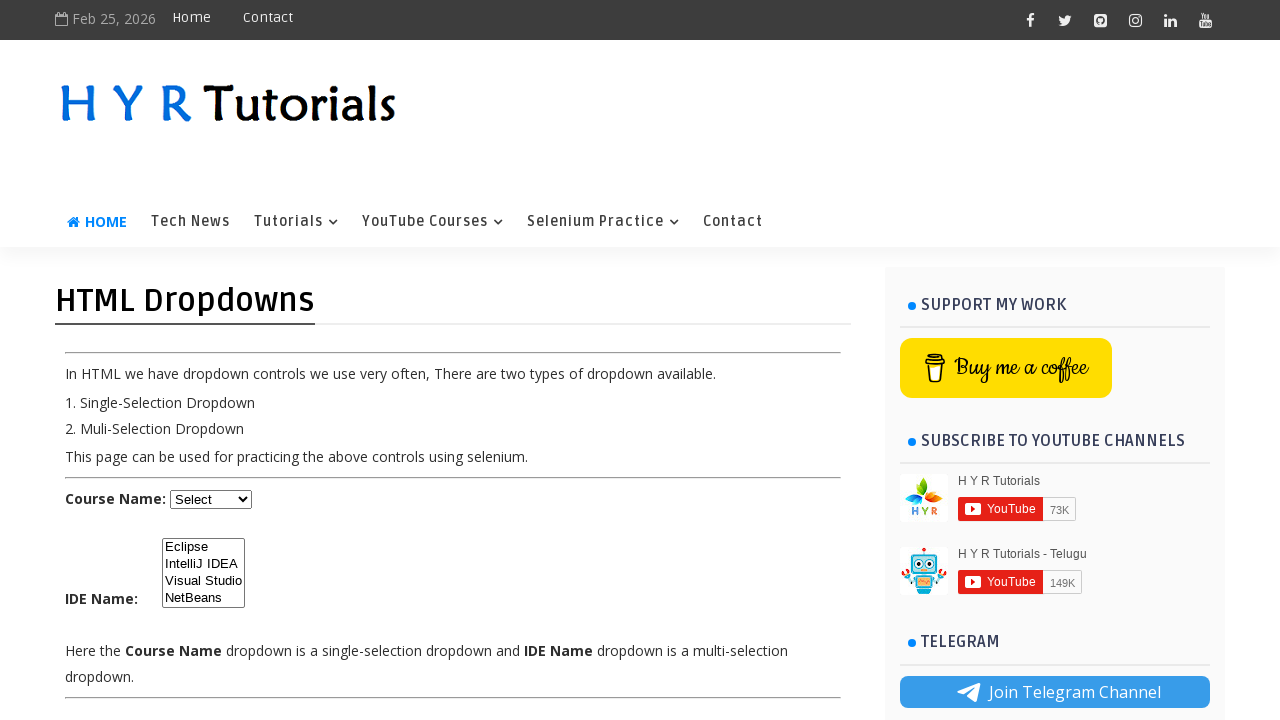

Selected Eclipse from IDE dropdown by index on #ide
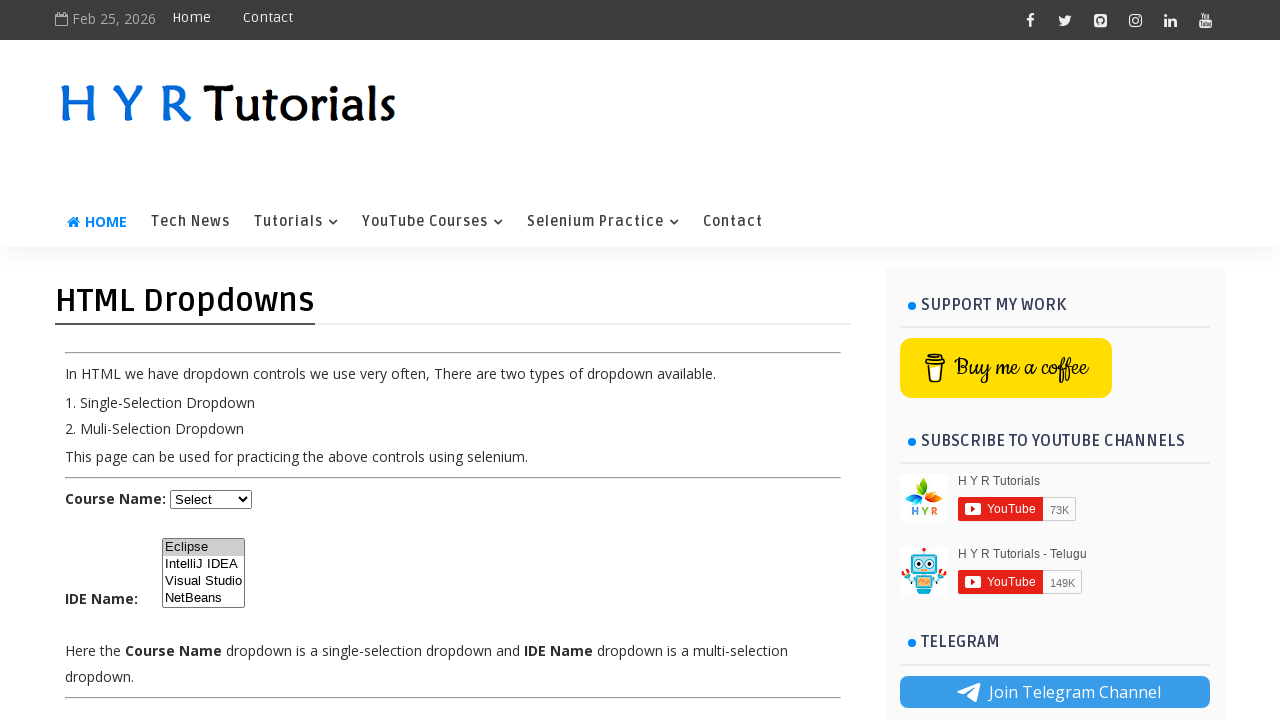

Selected IntelliJ from IDE dropdown by value on #ide
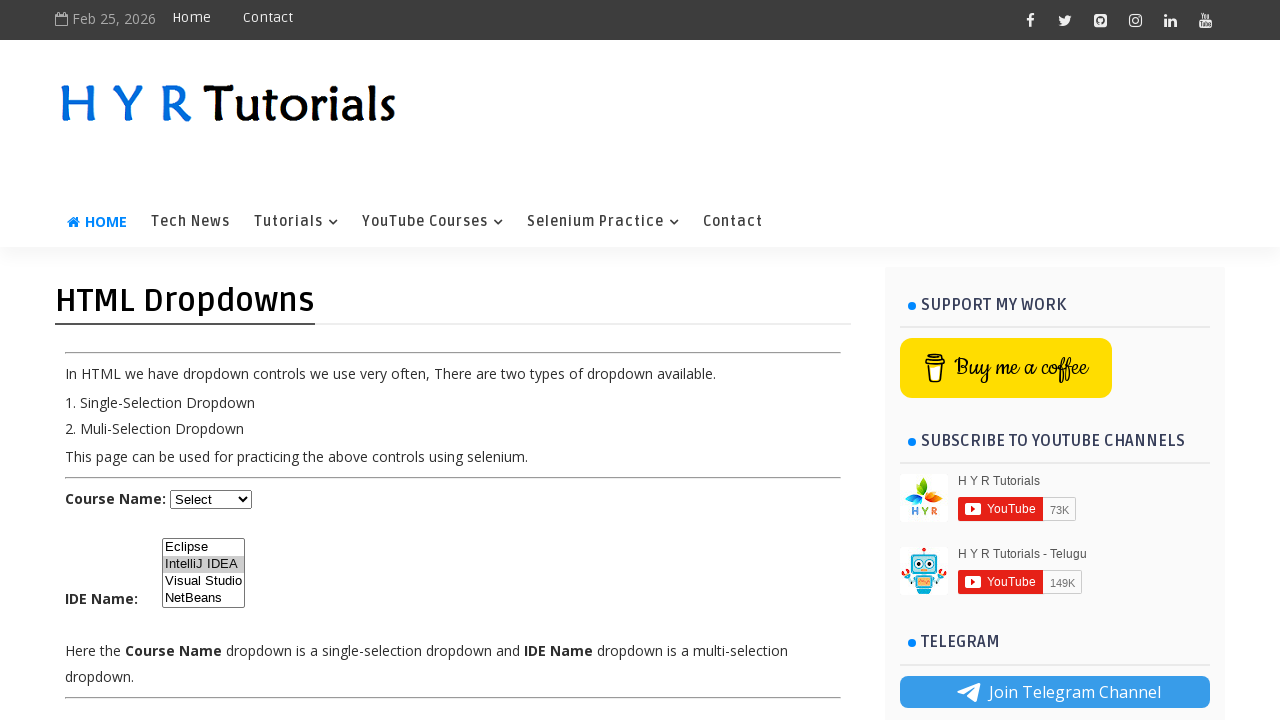

Selected NetBeans from IDE dropdown by visible text on #ide
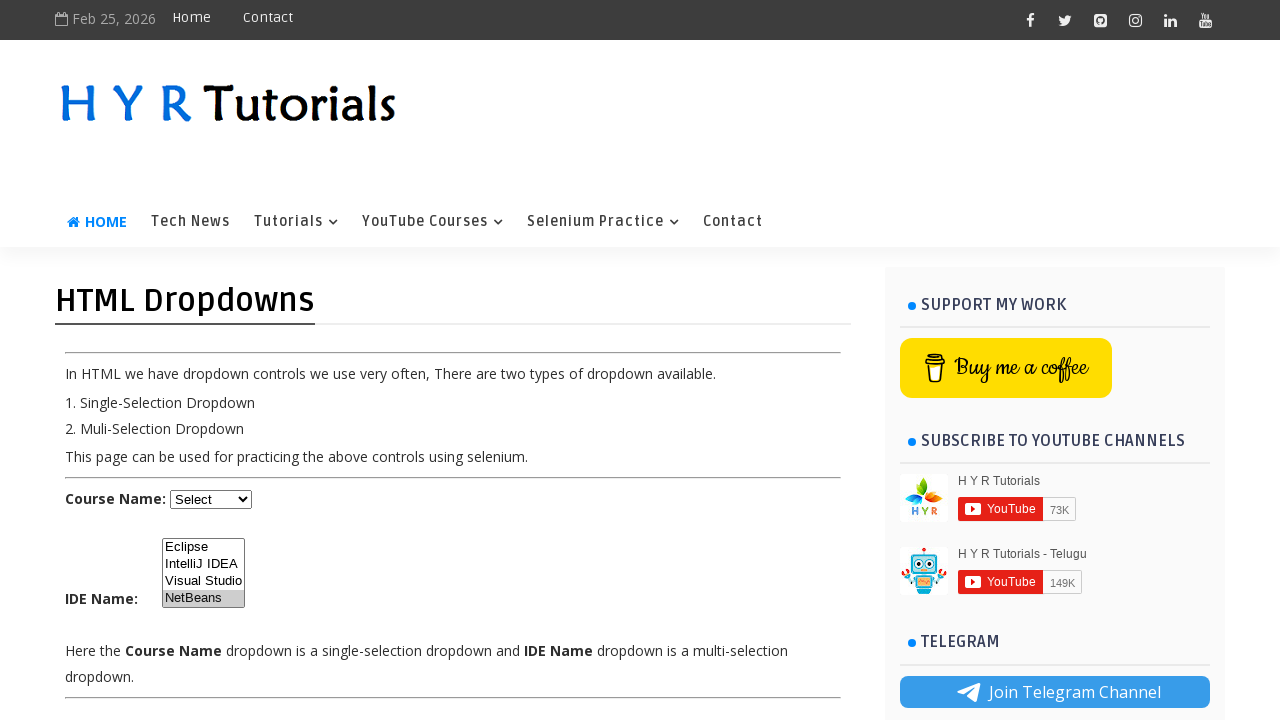

Retrieved current selections from IDE dropdown
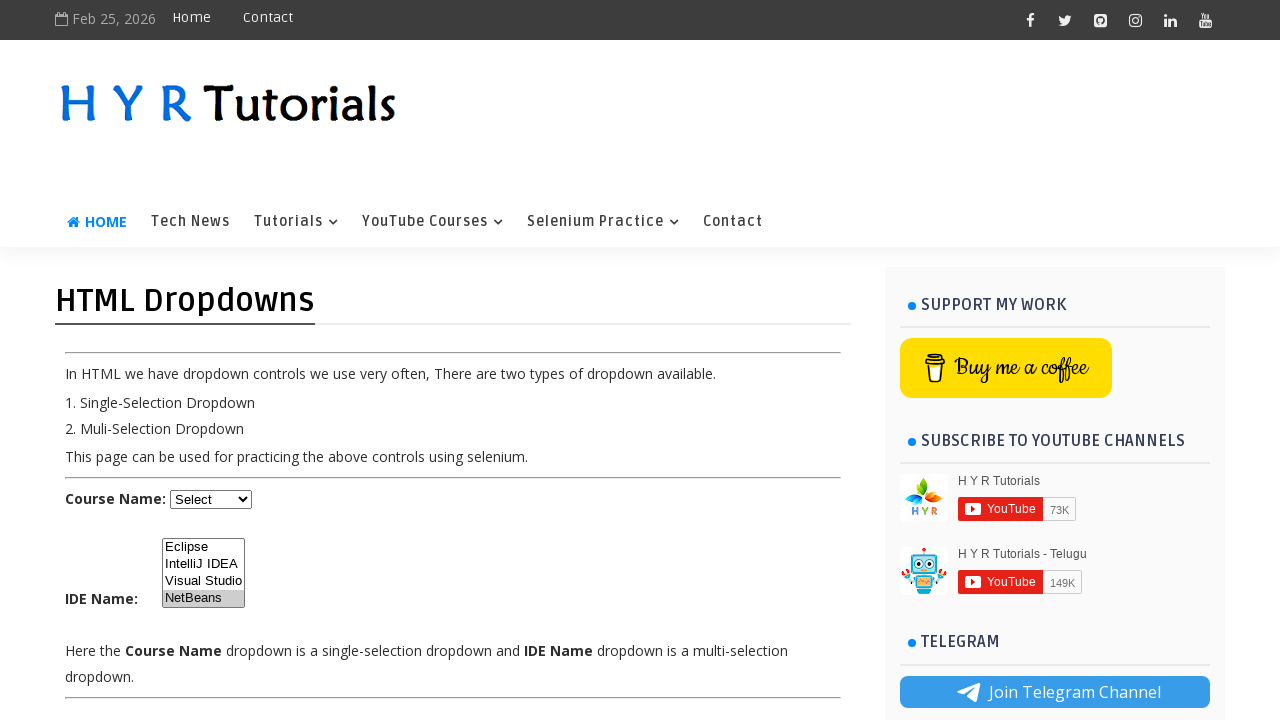

Removed IntelliJ from current selections
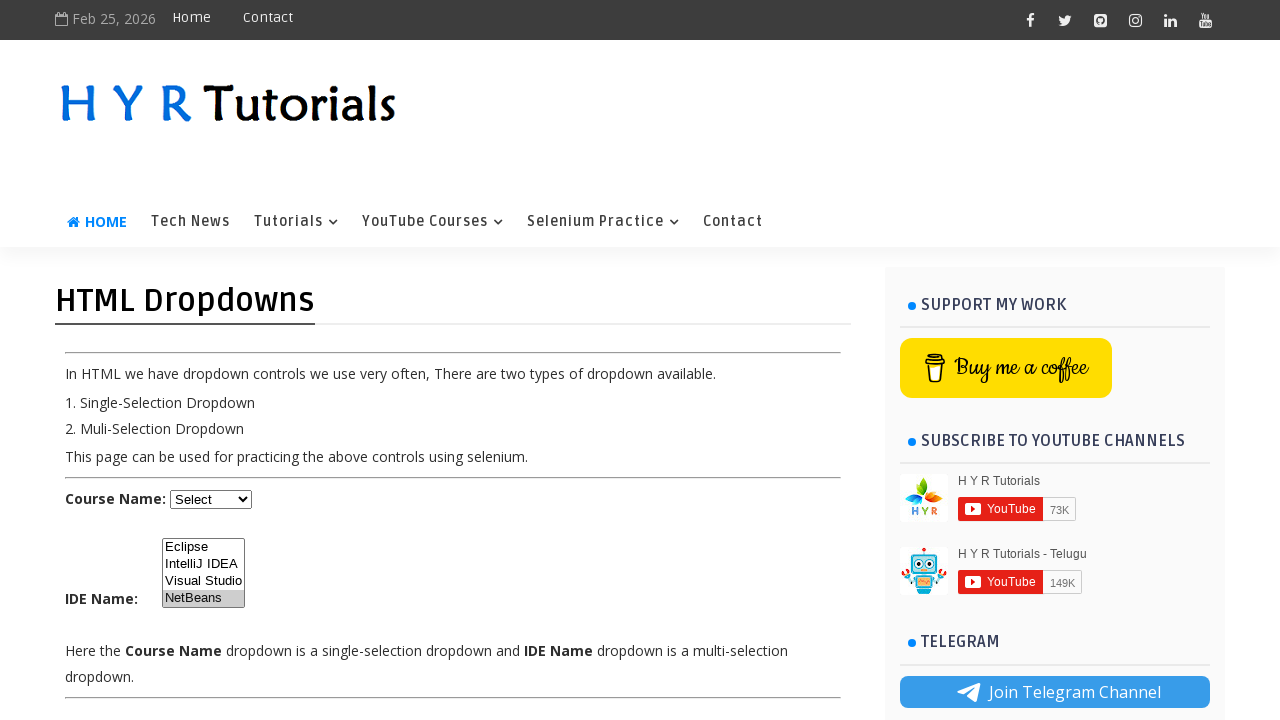

Applied updated selection to IDE dropdown after deselecting IntelliJ on #ide
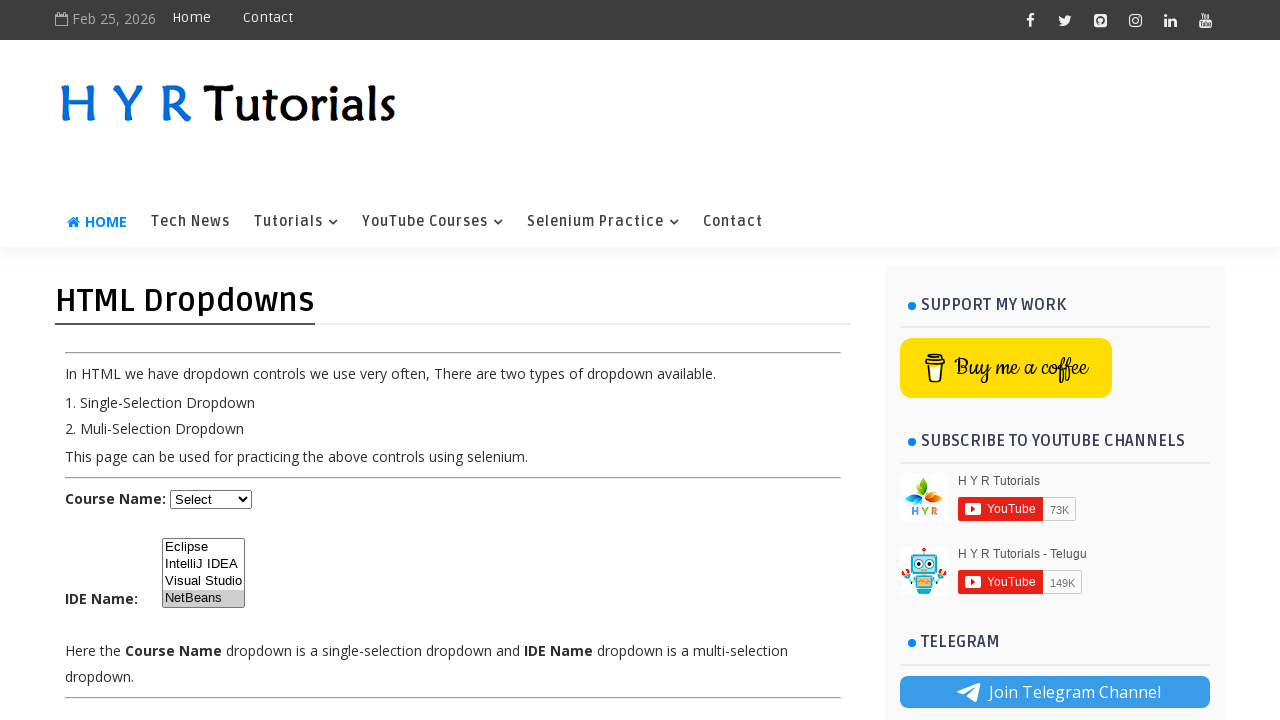

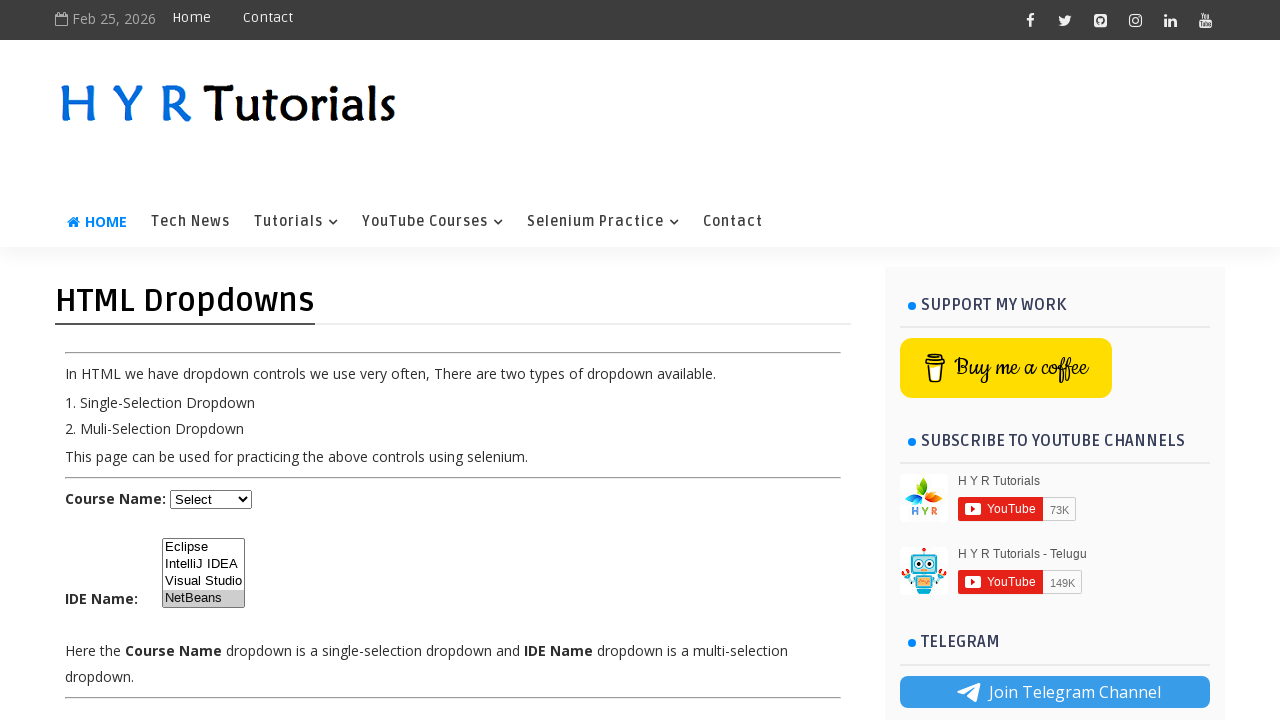